Tests Wikipedia search widget on the practice page using CSS class selectors to enter search term and click search button

Starting URL: https://testautomationpractice.blogspot.com/

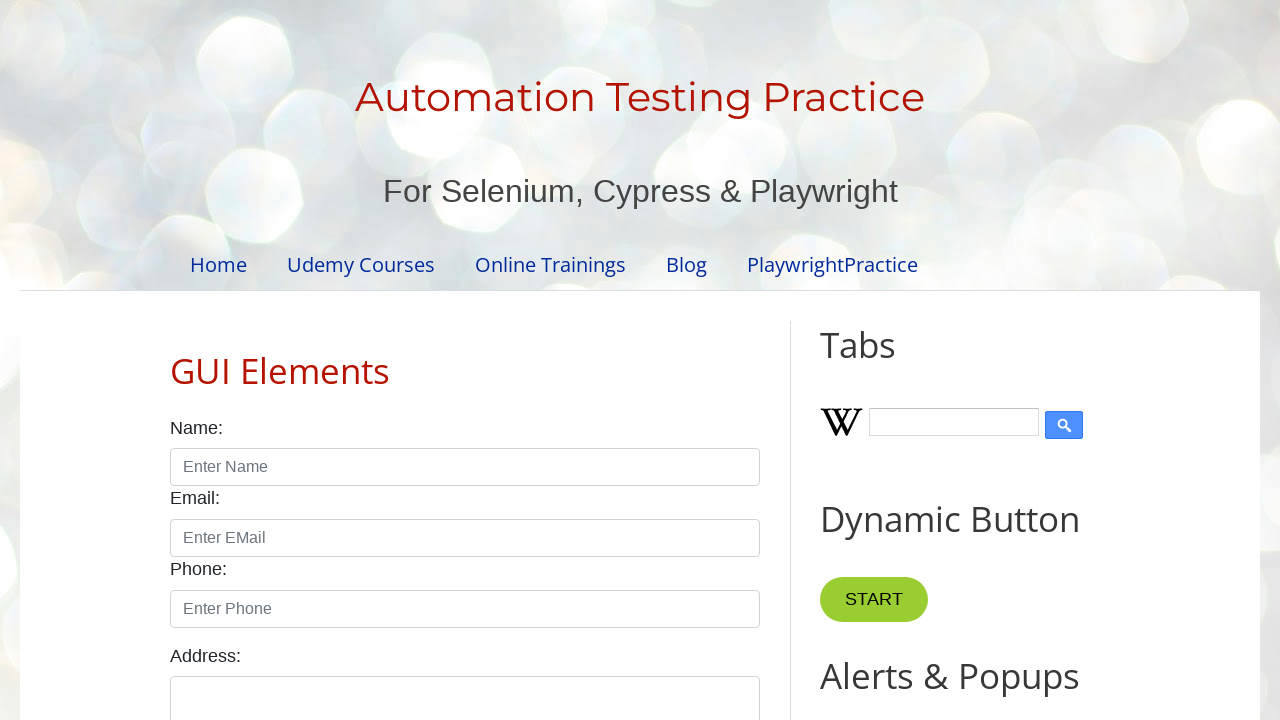

Filled Wikipedia search input with 'numbers' using class selector on input.wikipedia-search-input
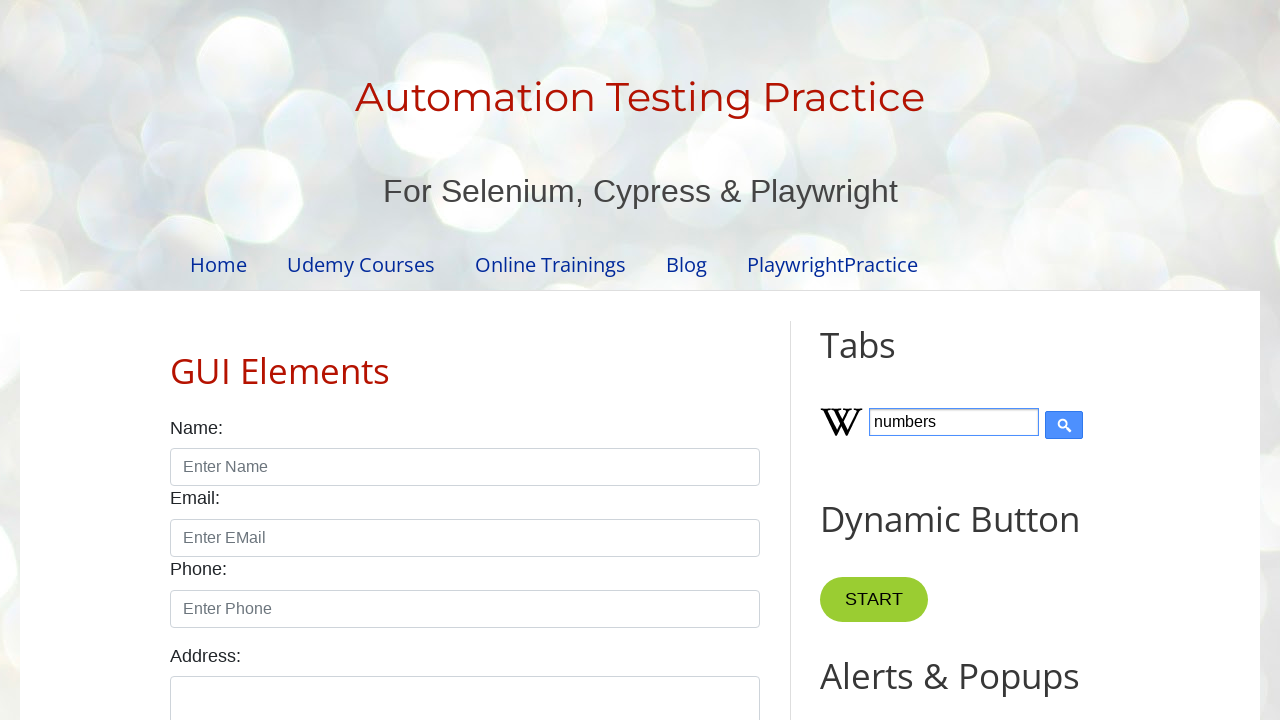

Clicked Wikipedia search button using class selector at (1064, 425) on input.wikipedia-search-button
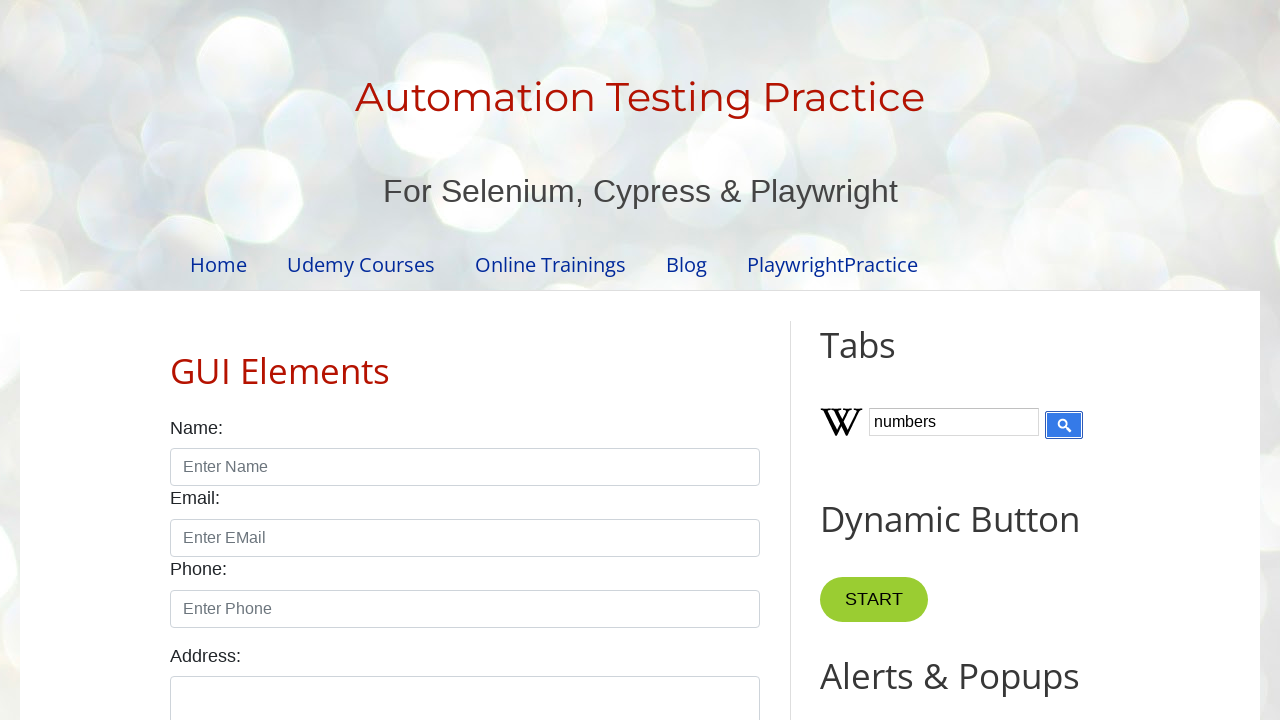

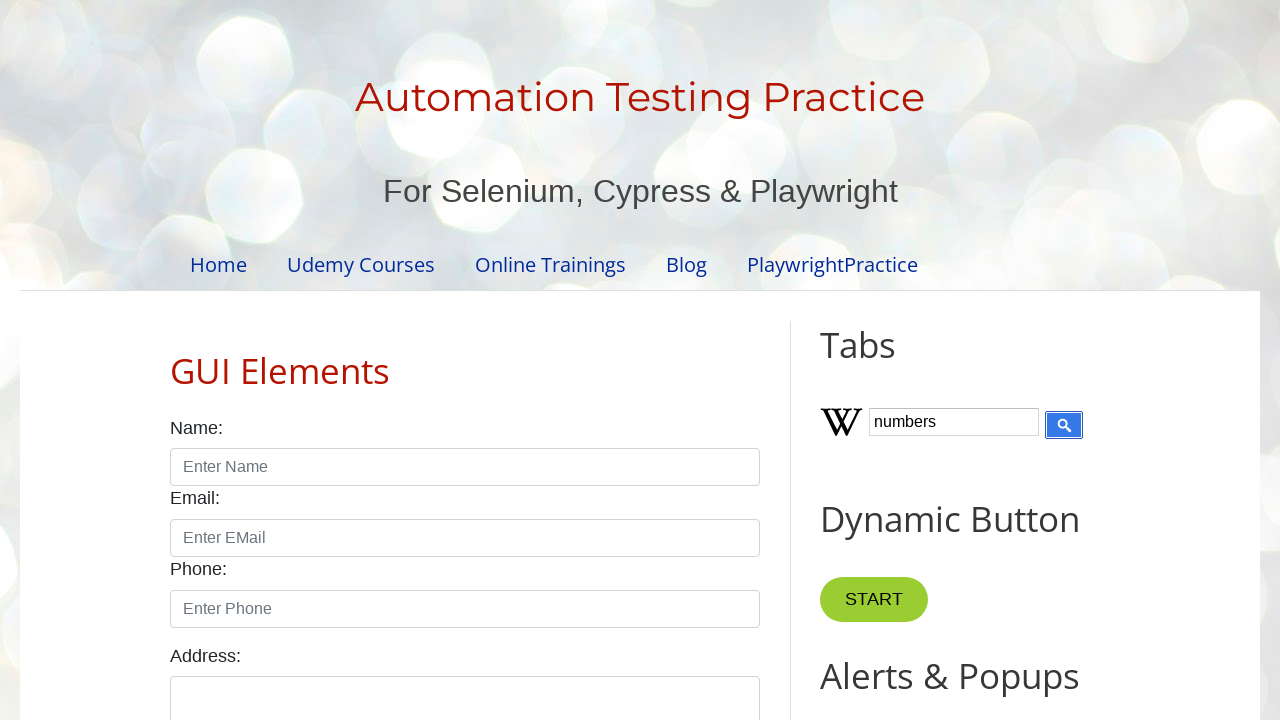